Tests the percent calculator page by entering a value in the first input field and verifying the input was accepted

Starting URL: http://www.calculator.net/percent-calculator.html

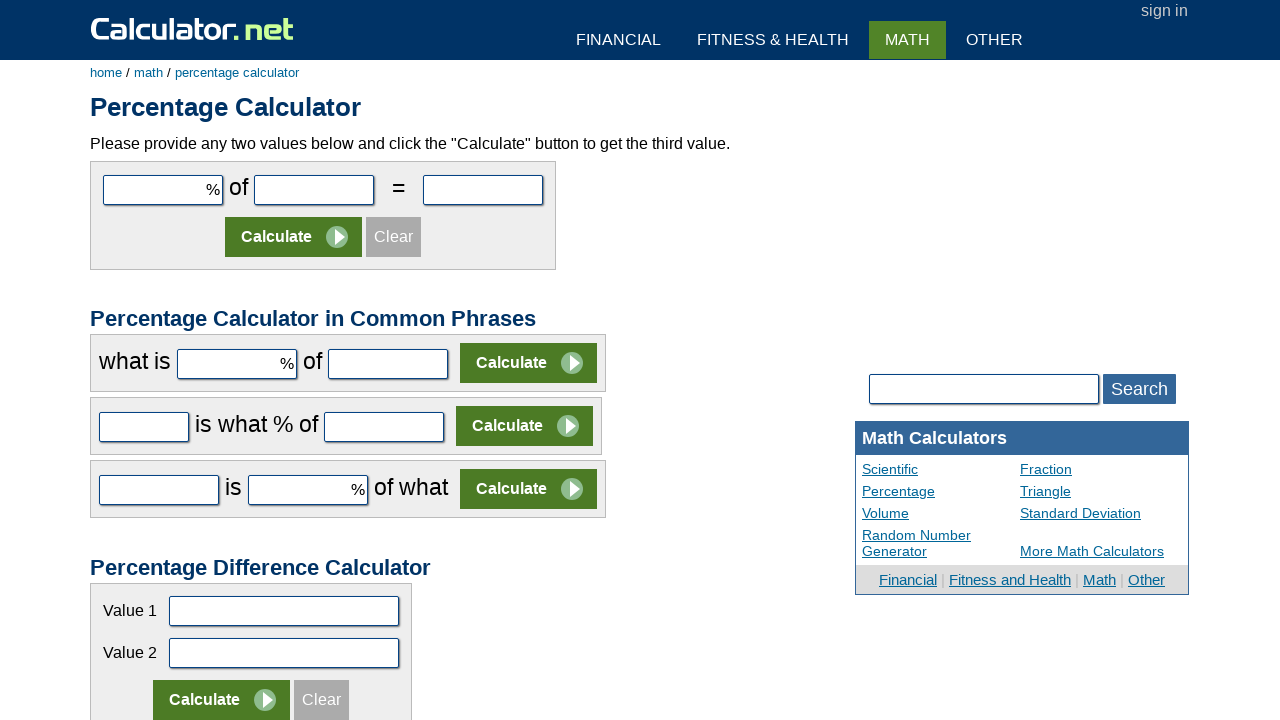

Navigated to percent calculator page
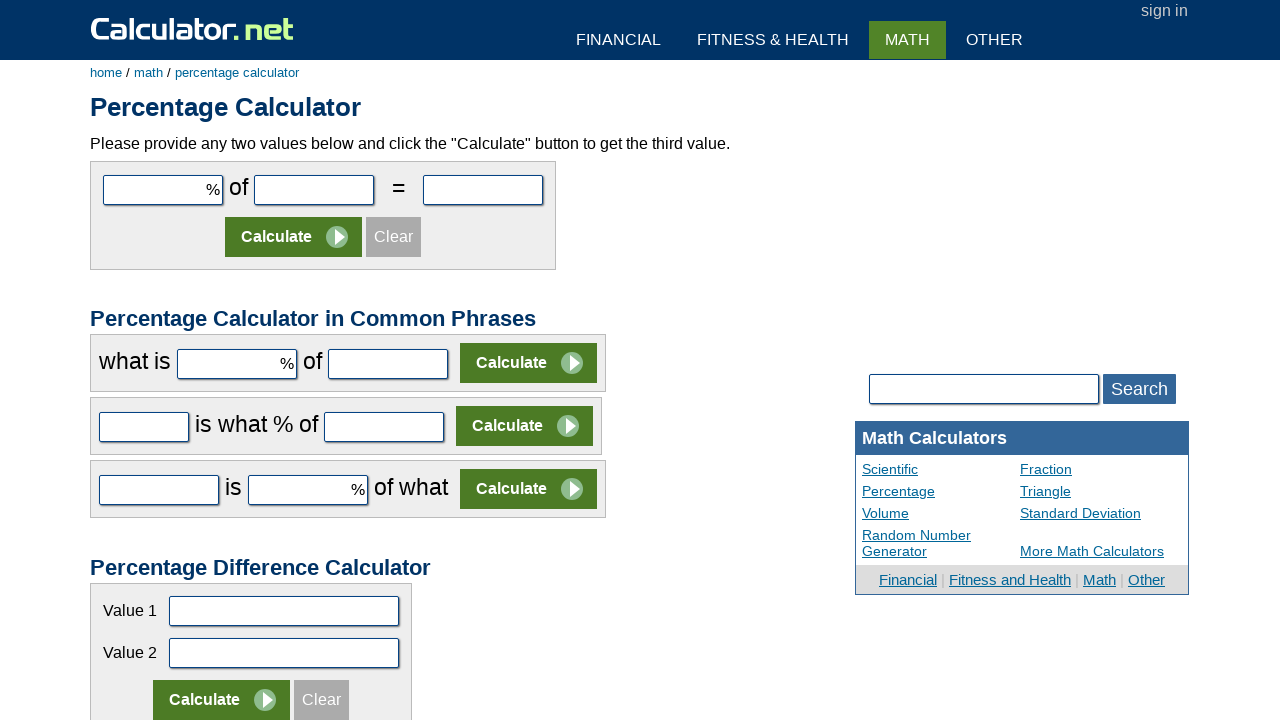

Entered value '10' in the first input field on #cpar1
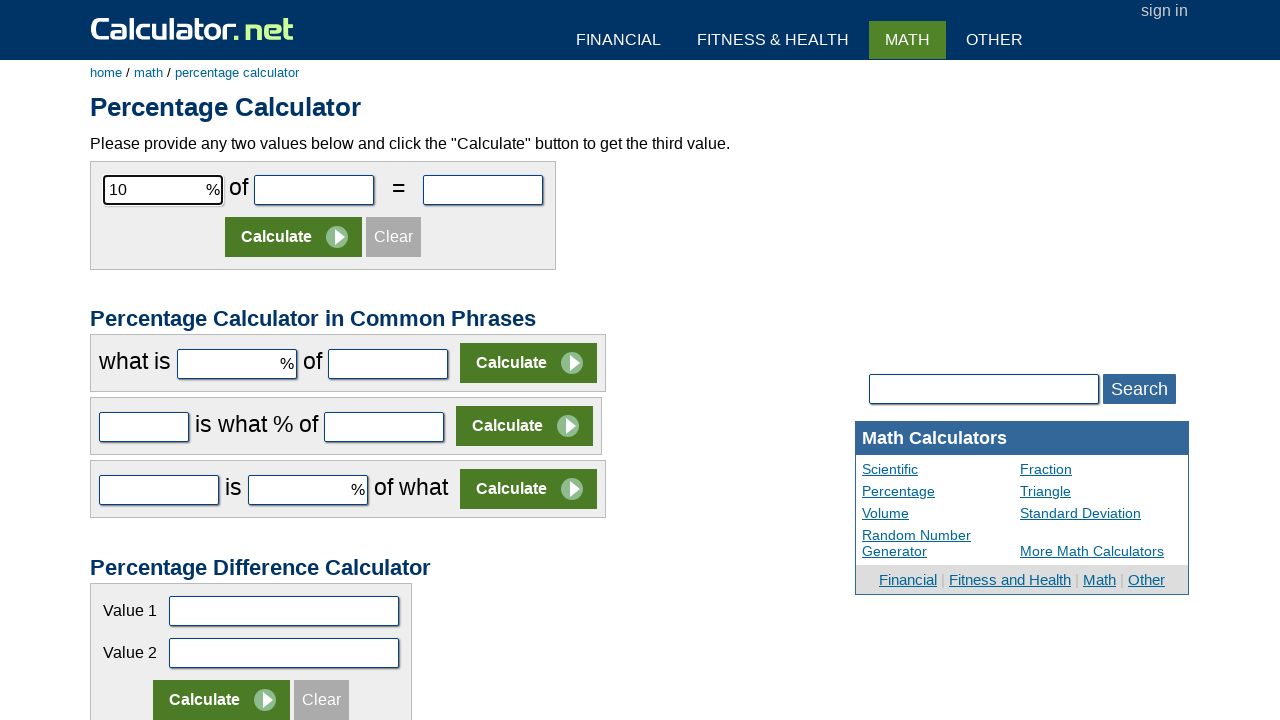

Verified that the first input field contains '10'
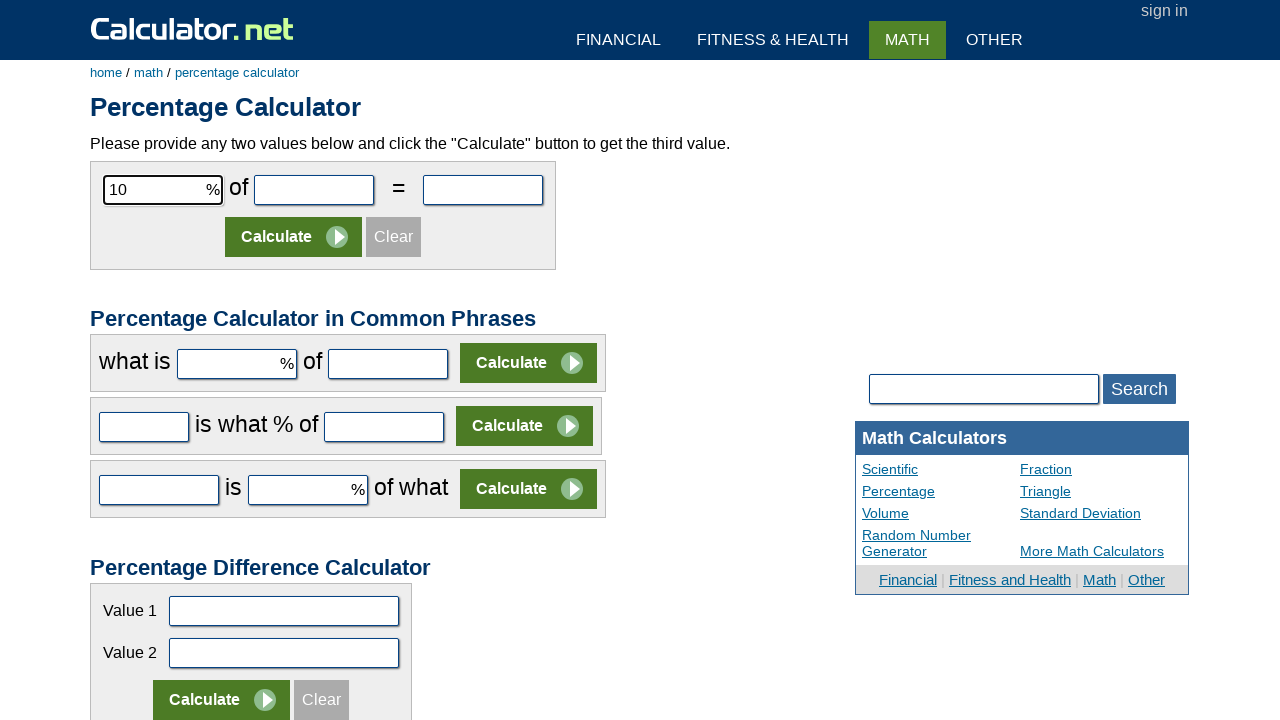

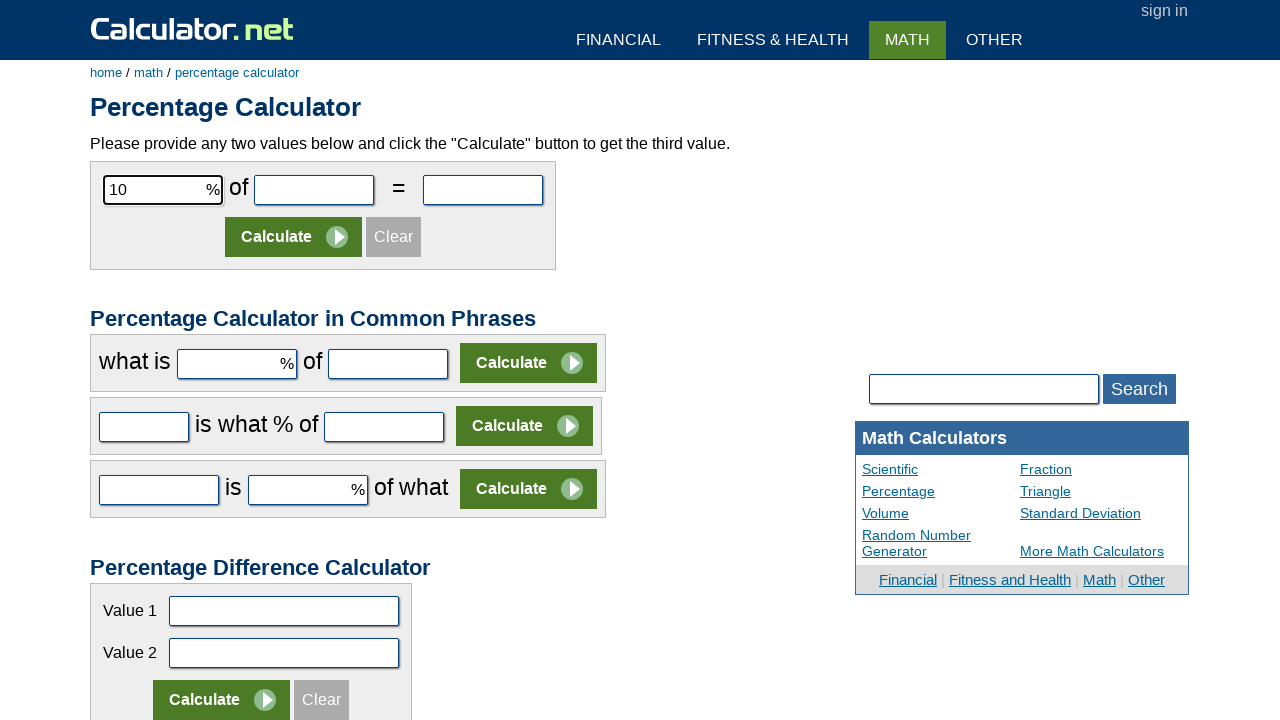